Navigates to Flipkart homepage and waits for the page to load. This is a minimal test that simply opens the e-commerce site.

Starting URL: https://www.flipkart.com/

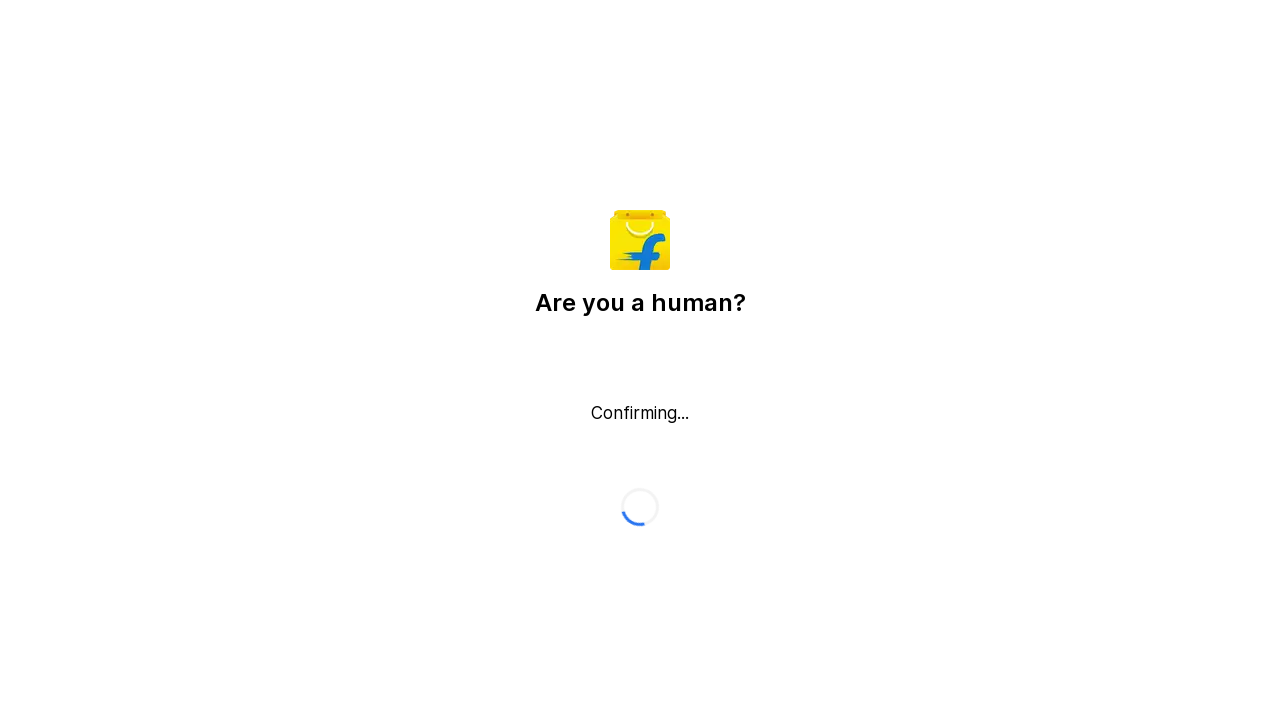

Navigated to Flipkart homepage
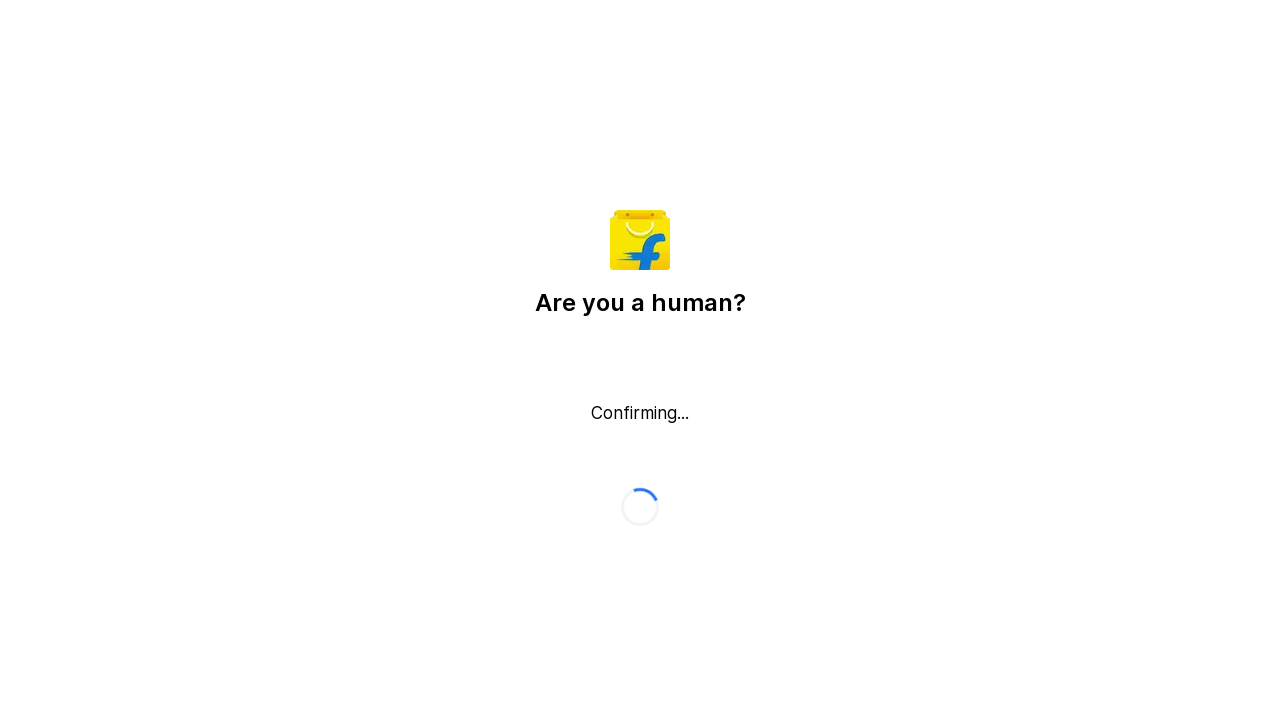

Page DOM content loaded
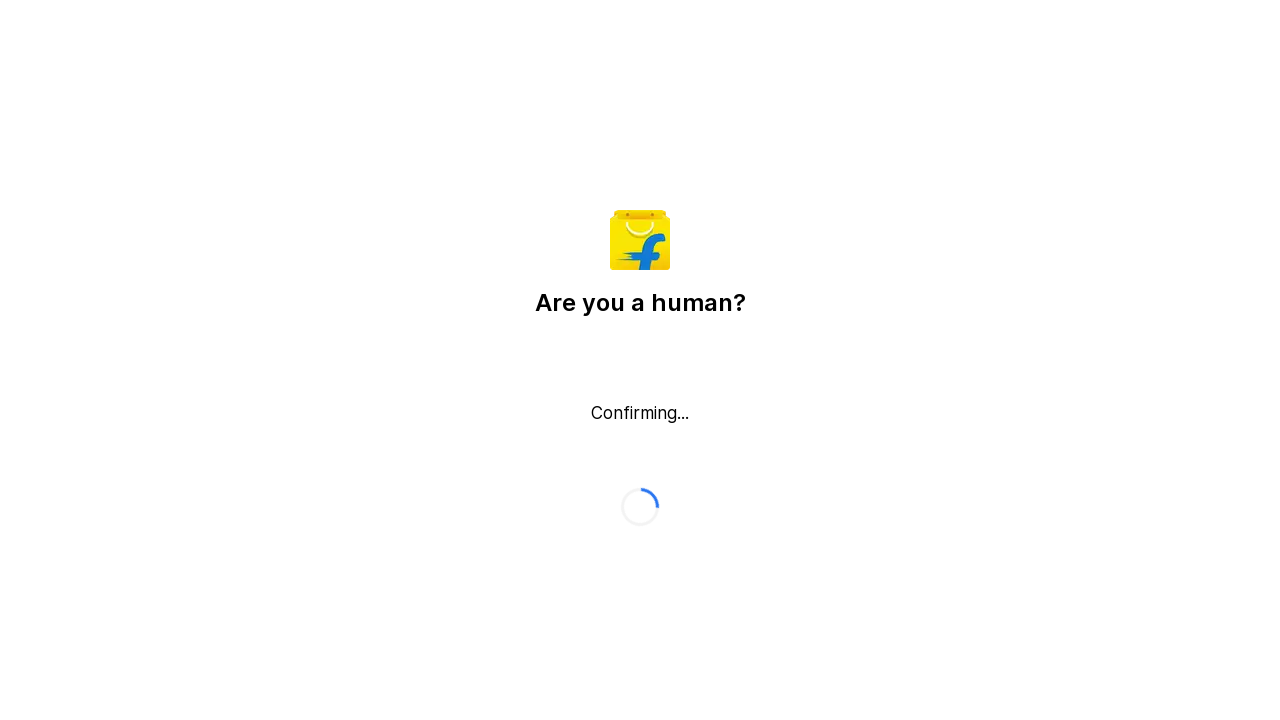

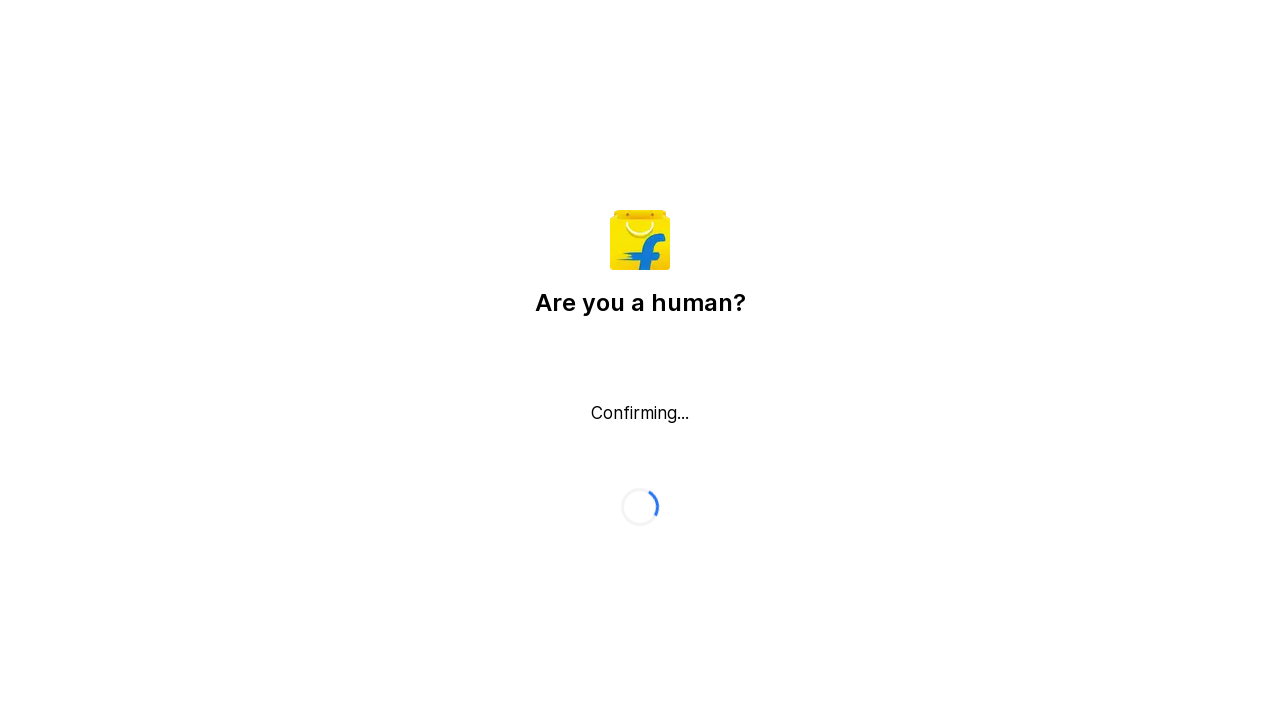